Tests page scrolling functionality by scrolling down and then up using keyboard keys

Starting URL: https://books.toscrape.com/

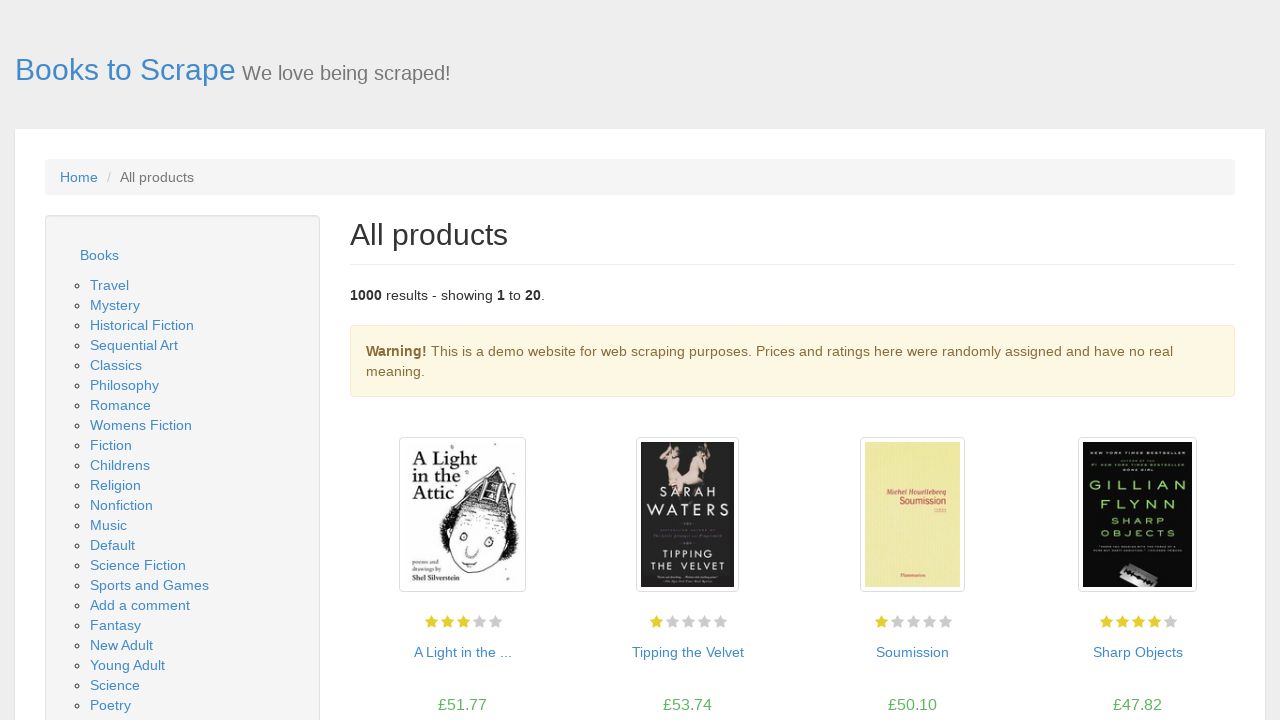

Clicked on page body to ensure focus at (640, 360) on body
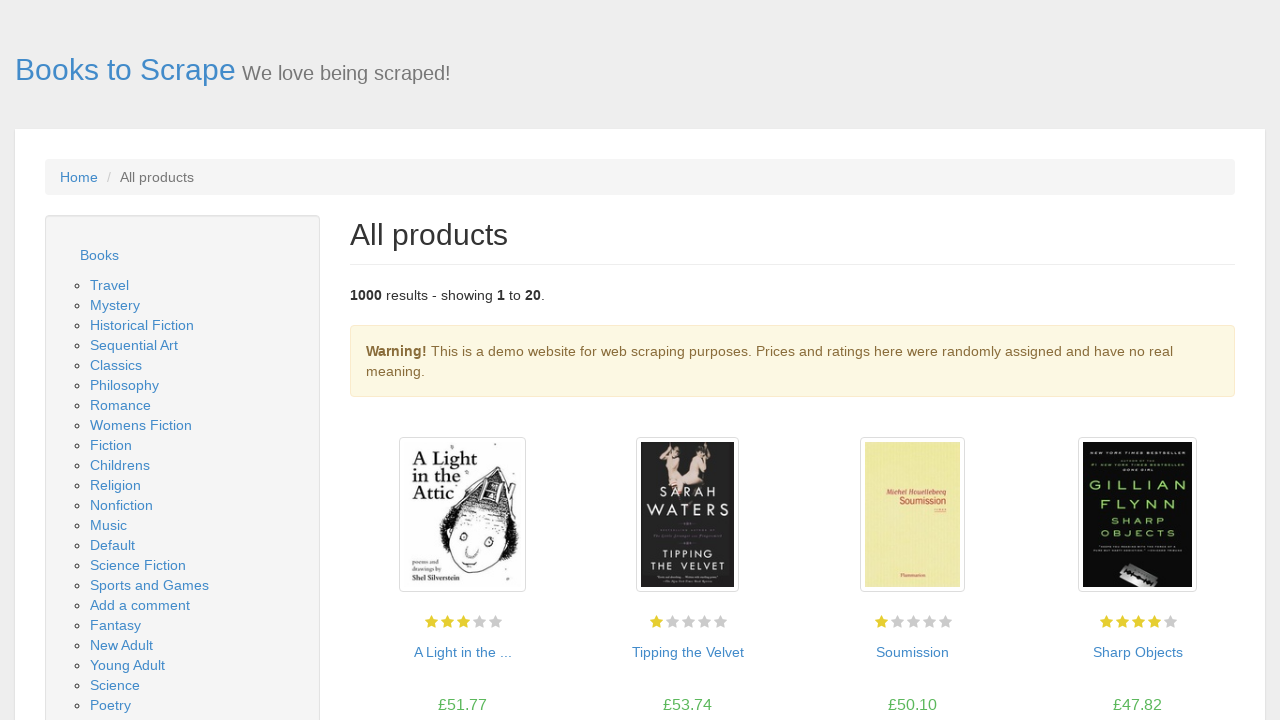

Pressed Page Down key to scroll down
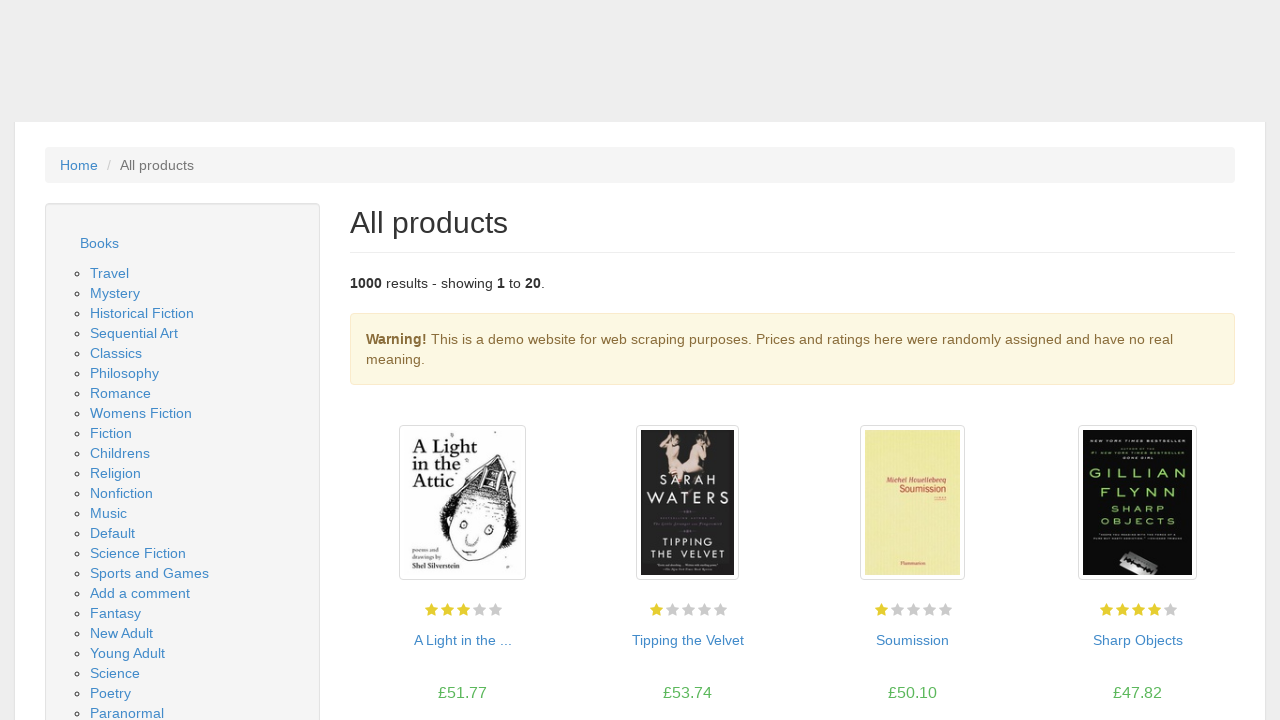

Waited 2 seconds to observe the scroll
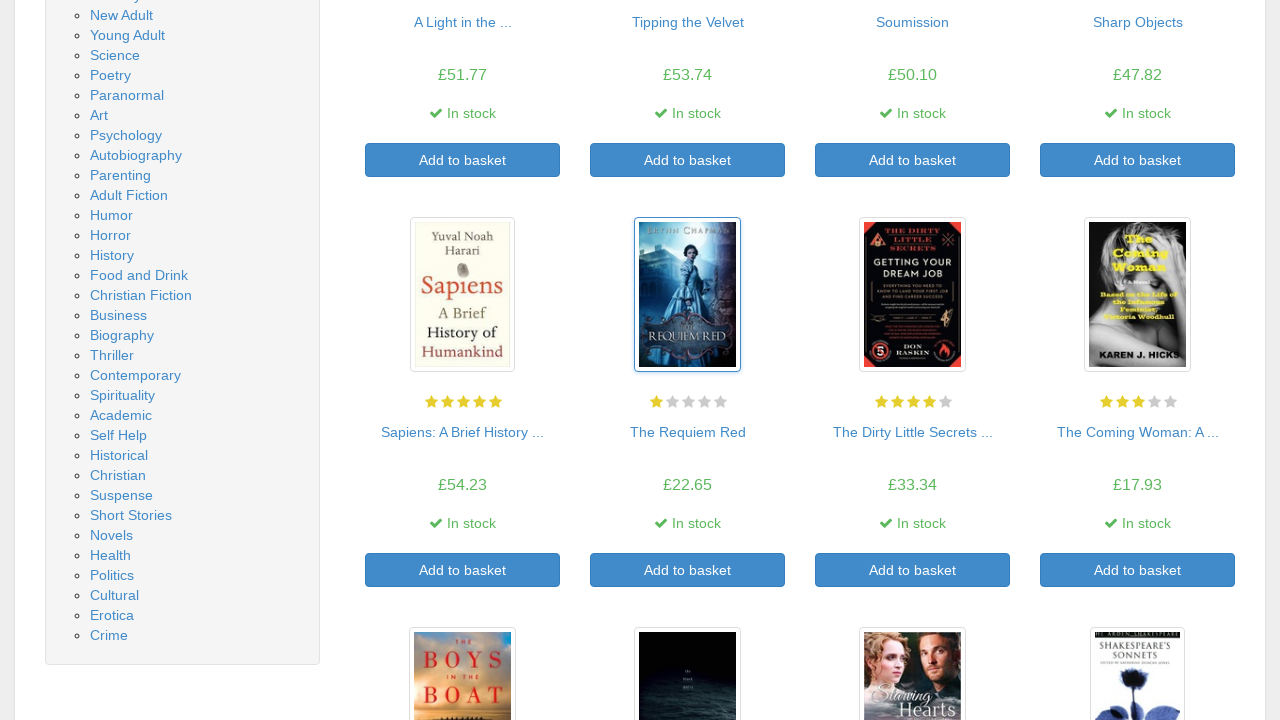

Pressed Page Up key to scroll up
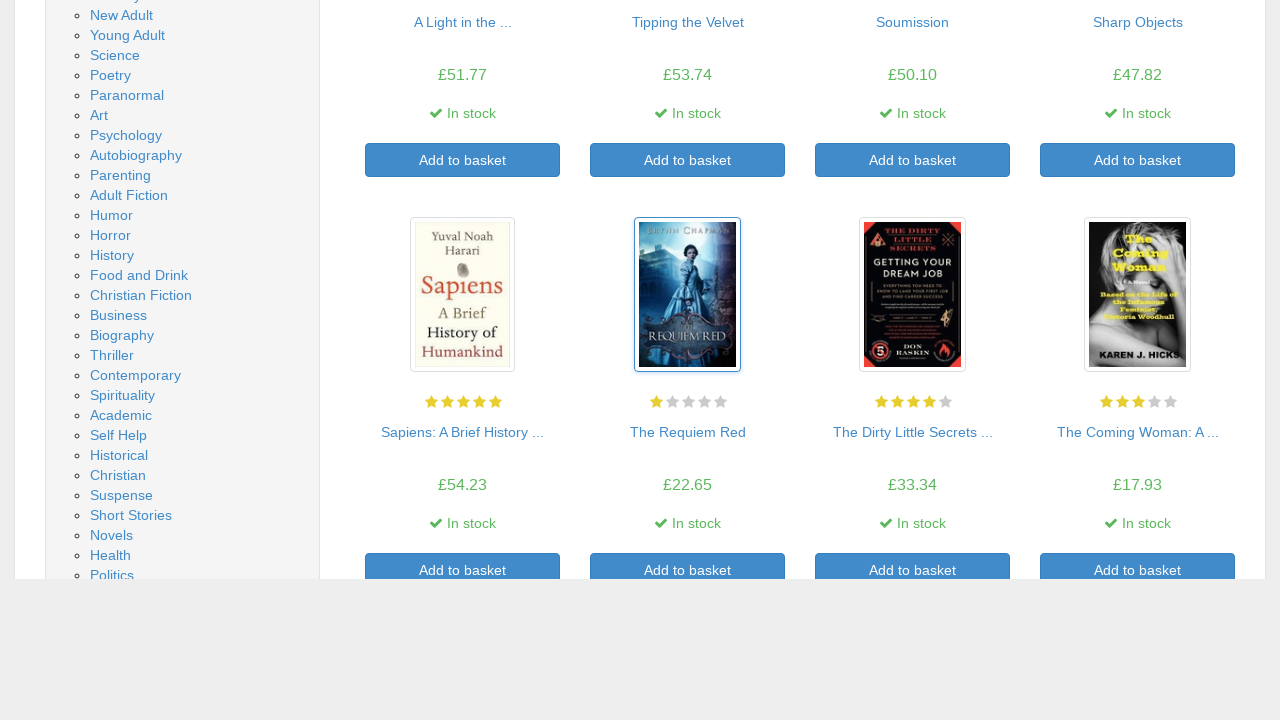

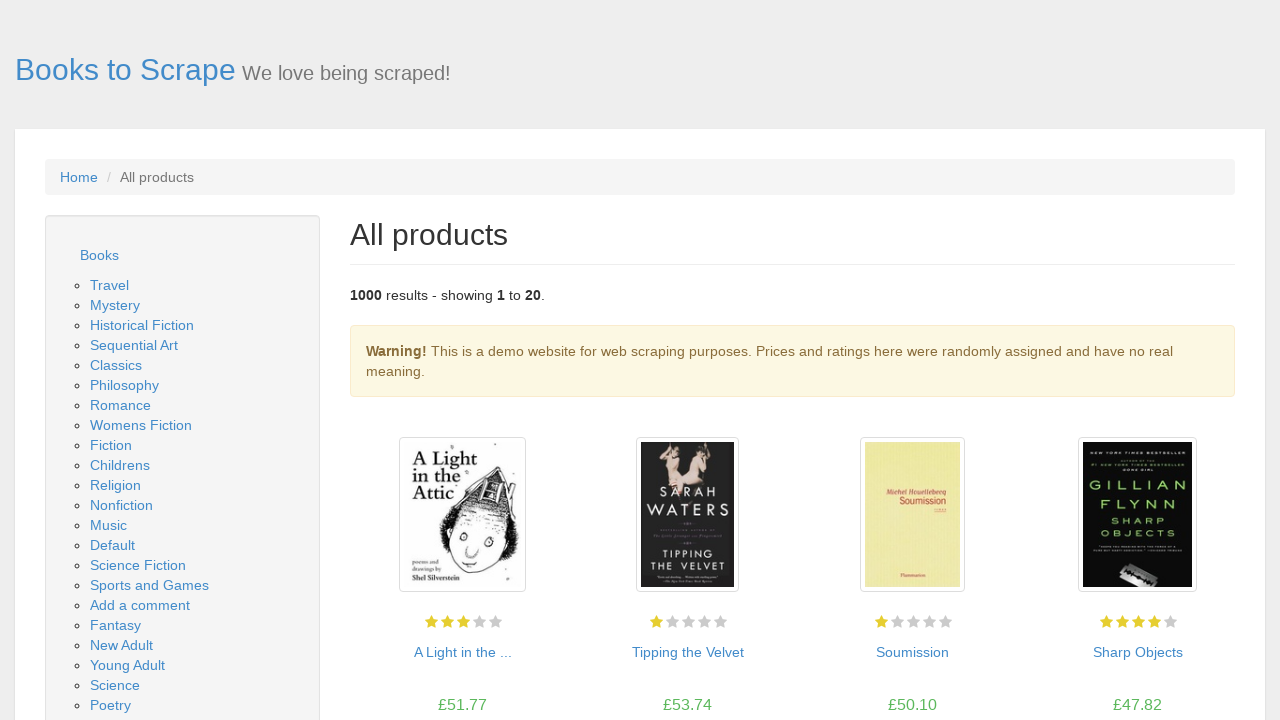